Tests clicking two checkboxes and verifying both become selected

Starting URL: https://thefreerangetester.github.io/sandbox-automation-testing/

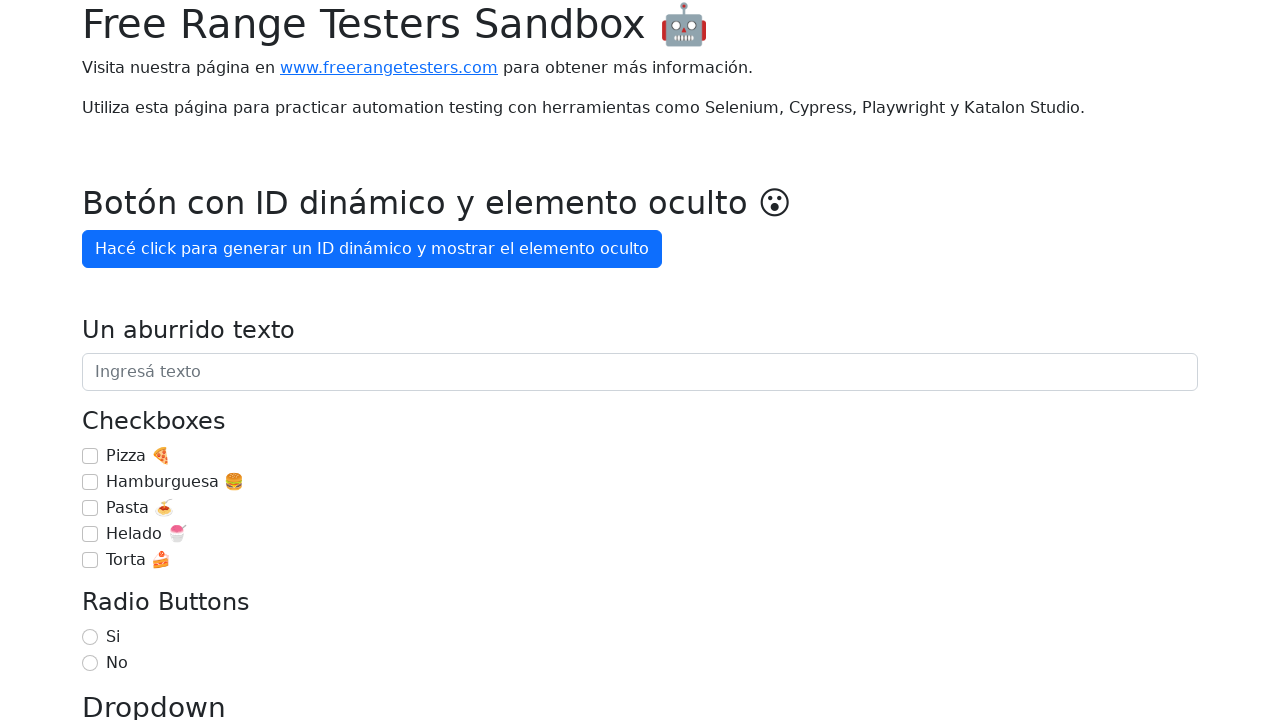

Located first checkbox (#checkbox-2)
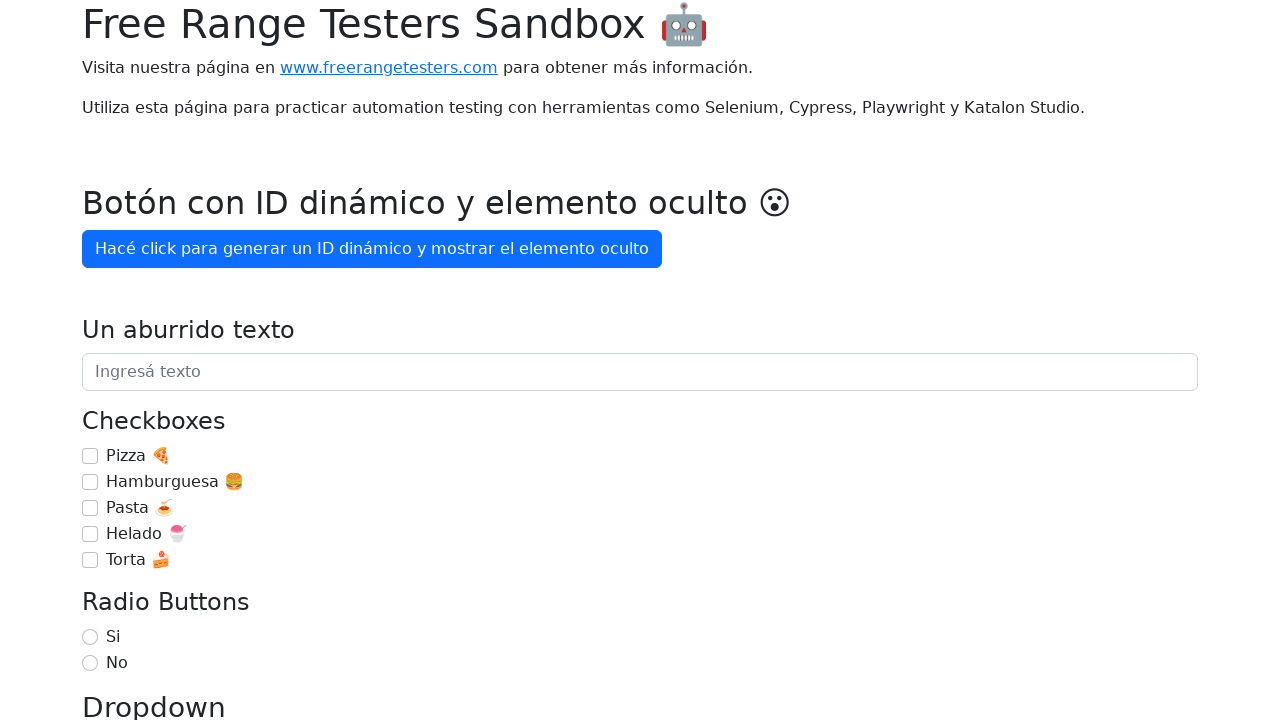

Located second checkbox (#checkbox-3)
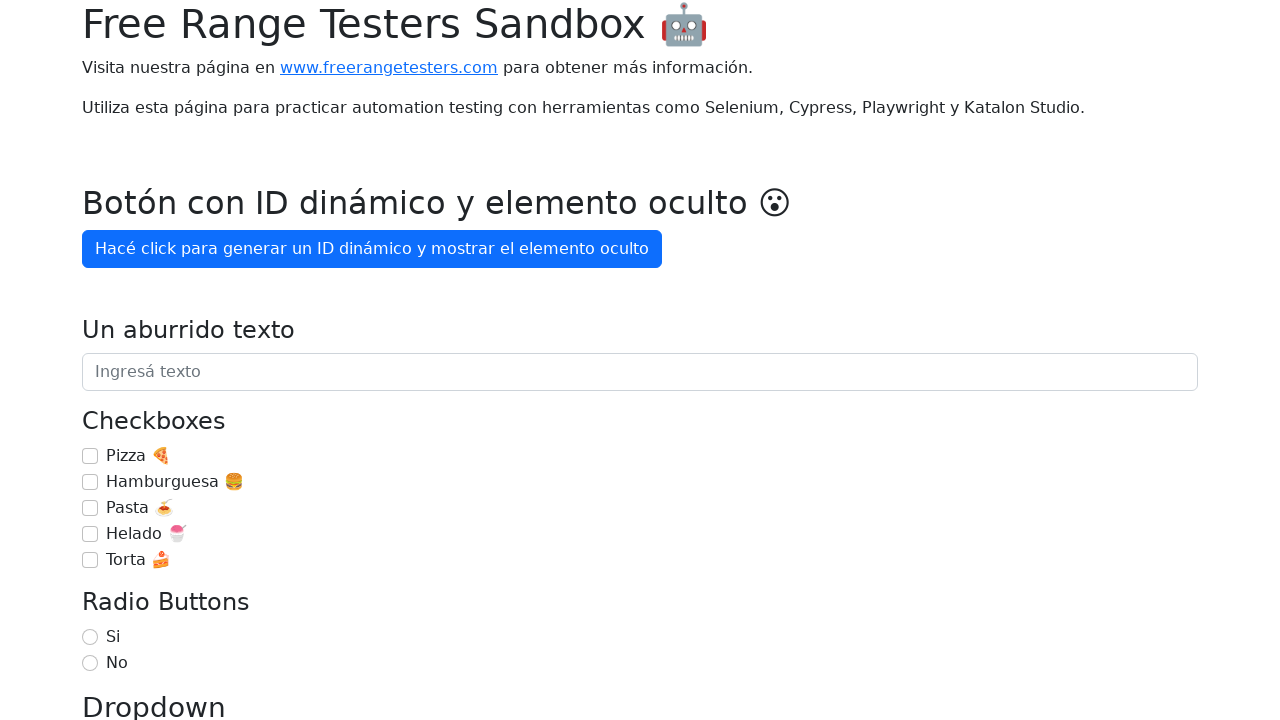

Clicked first checkbox (#checkbox-2) at (90, 508) on #checkbox-2
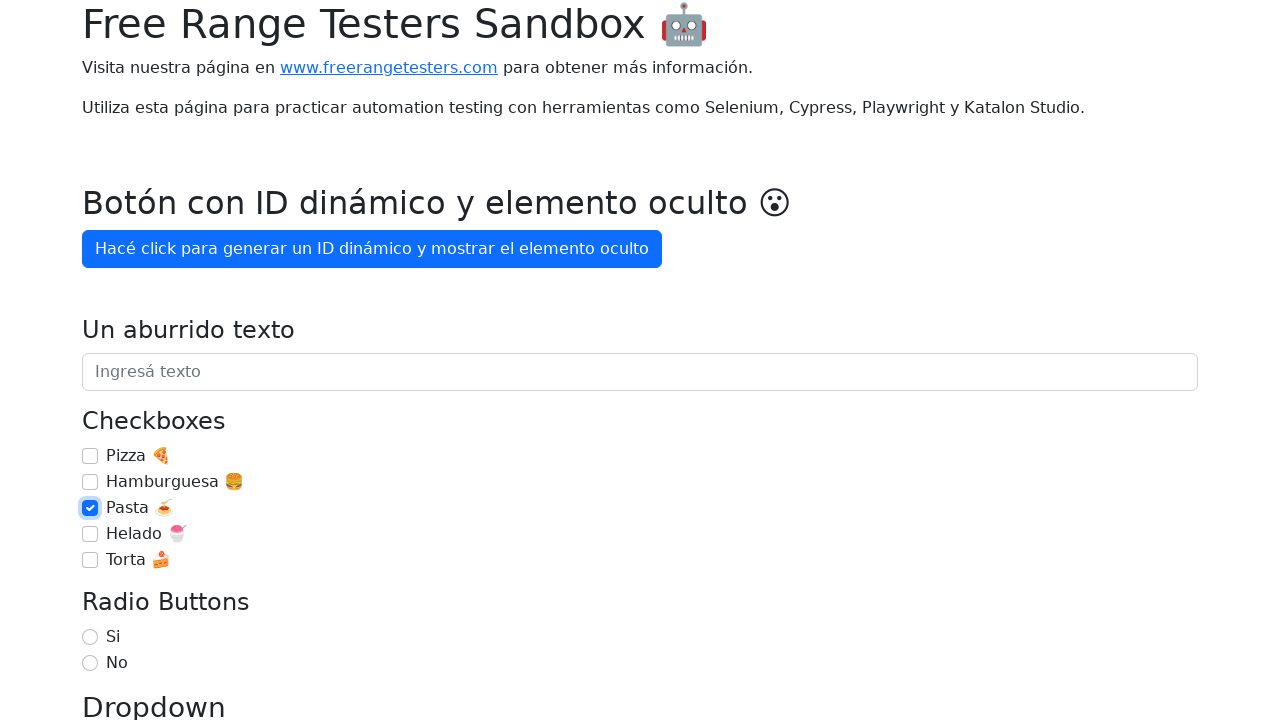

Clicked second checkbox (#checkbox-3) at (90, 534) on #checkbox-3
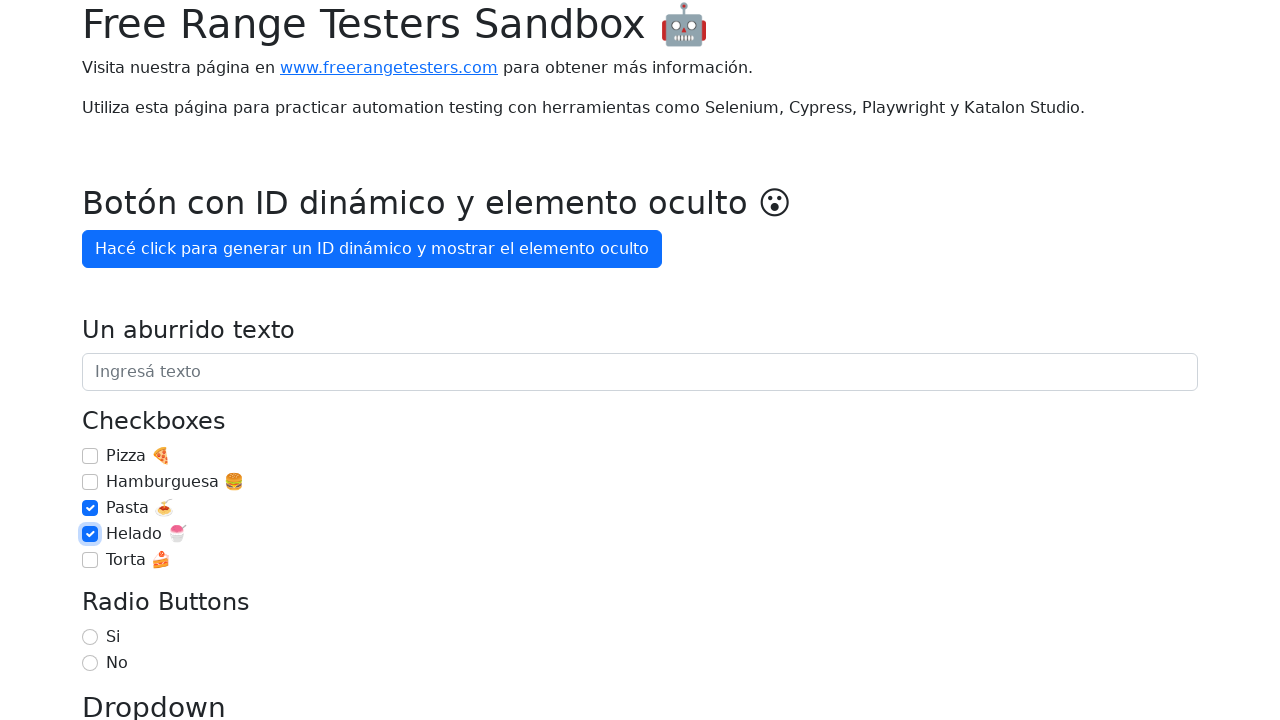

Verified first checkbox is checked
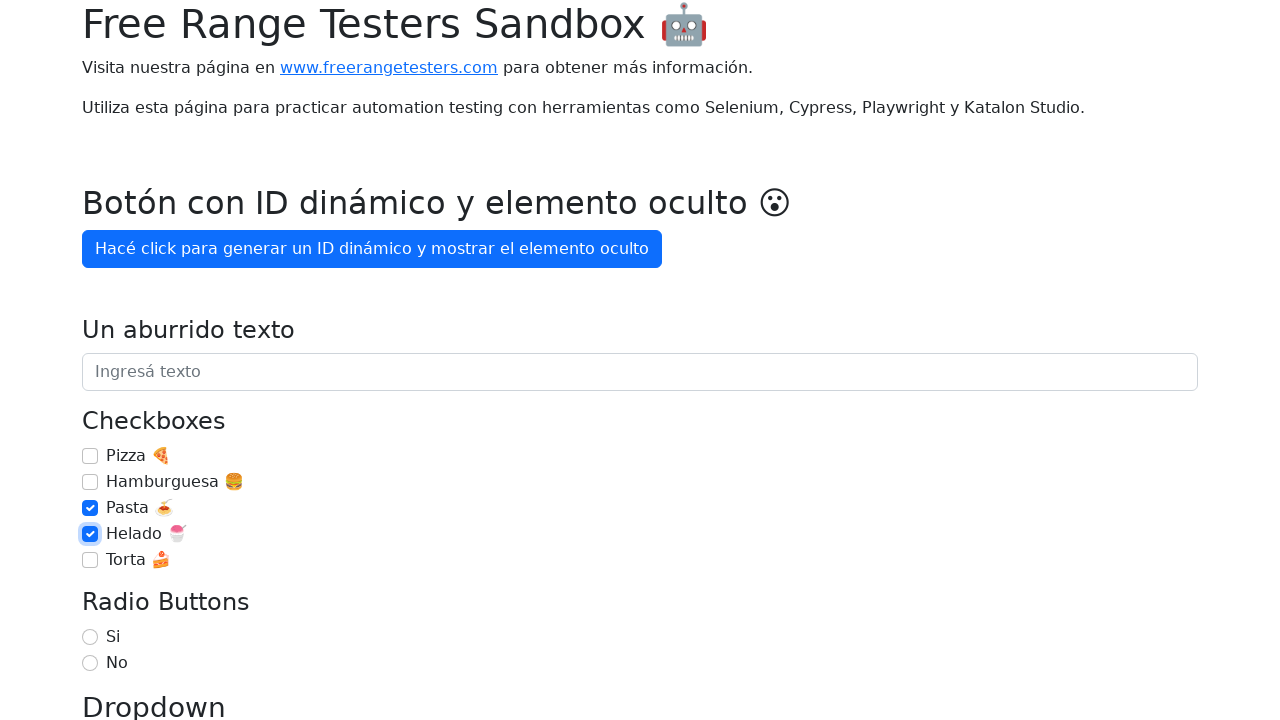

Verified second checkbox is checked
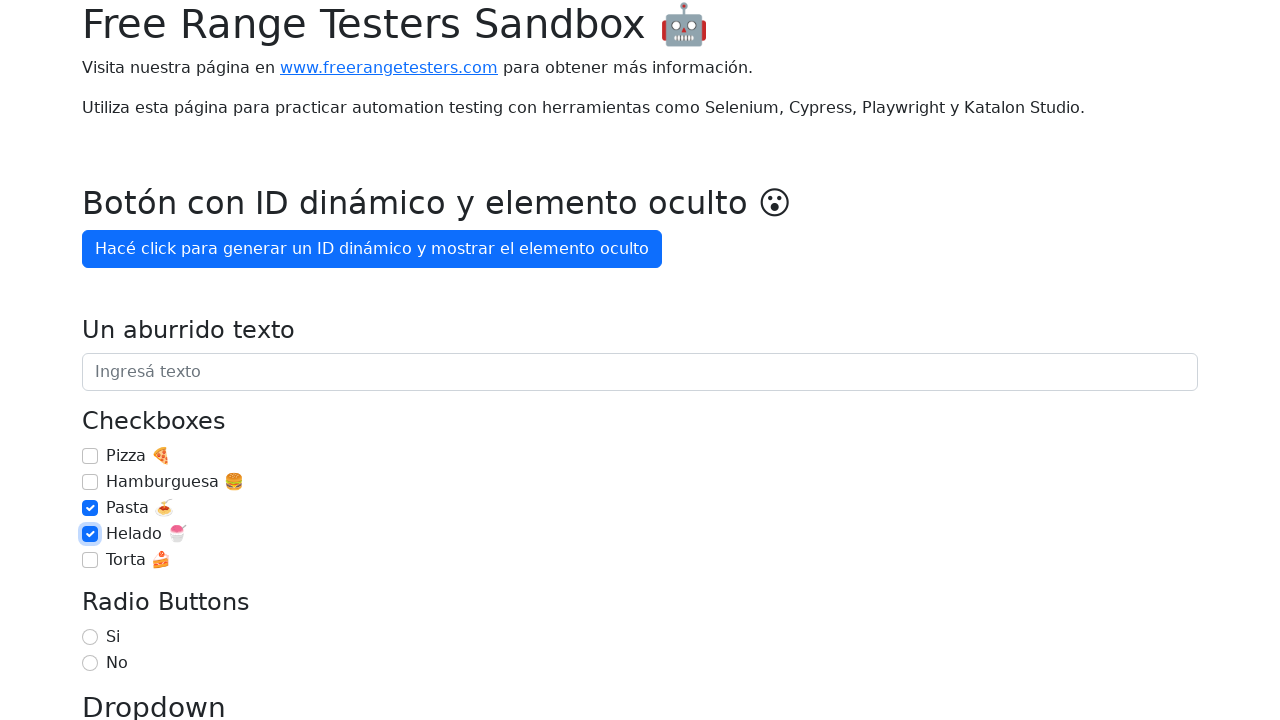

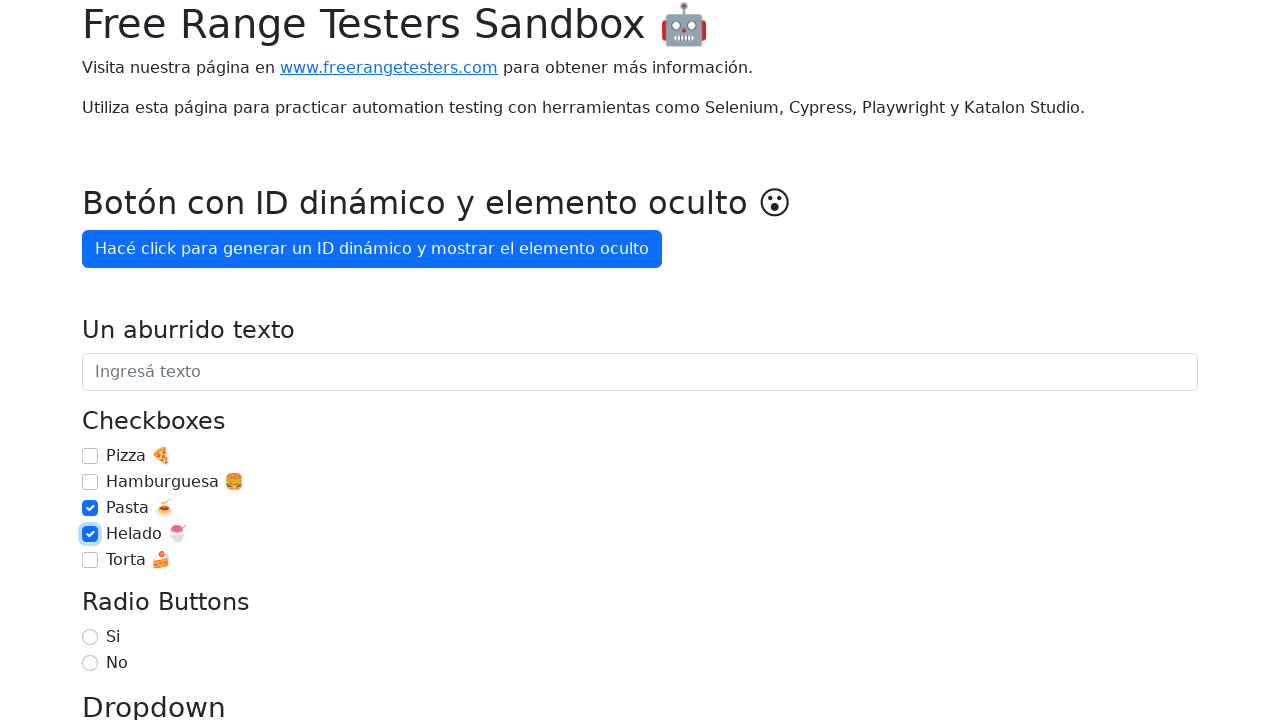